Tests that the complete all checkbox updates state when individual items are completed or cleared

Starting URL: https://demo.playwright.dev/todomvc

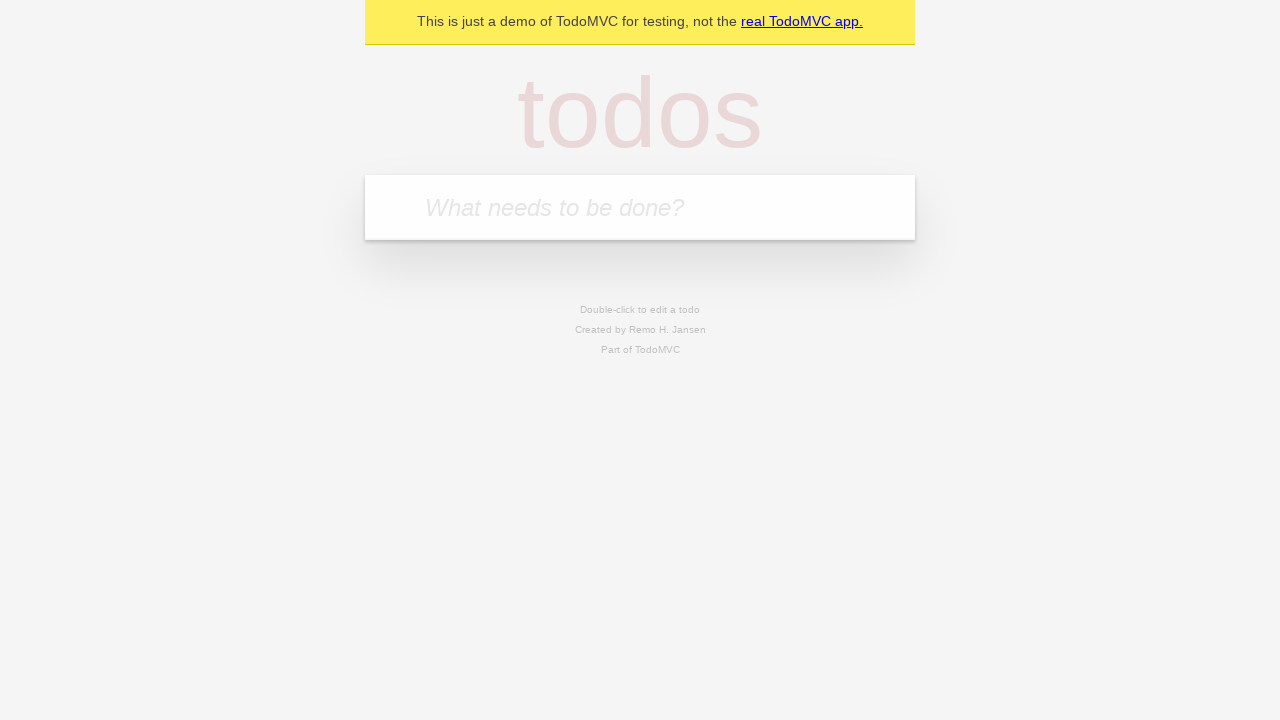

Navigated to TodoMVC demo application
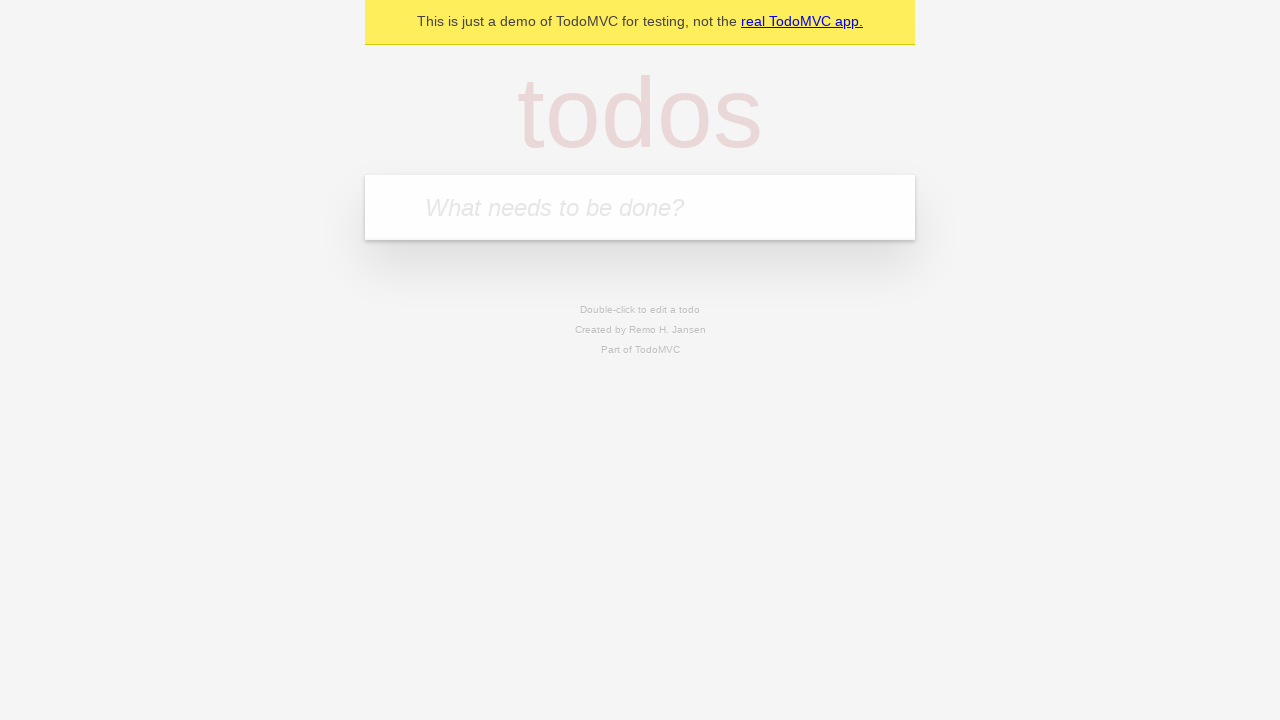

Located the 'What needs to be done?' input field
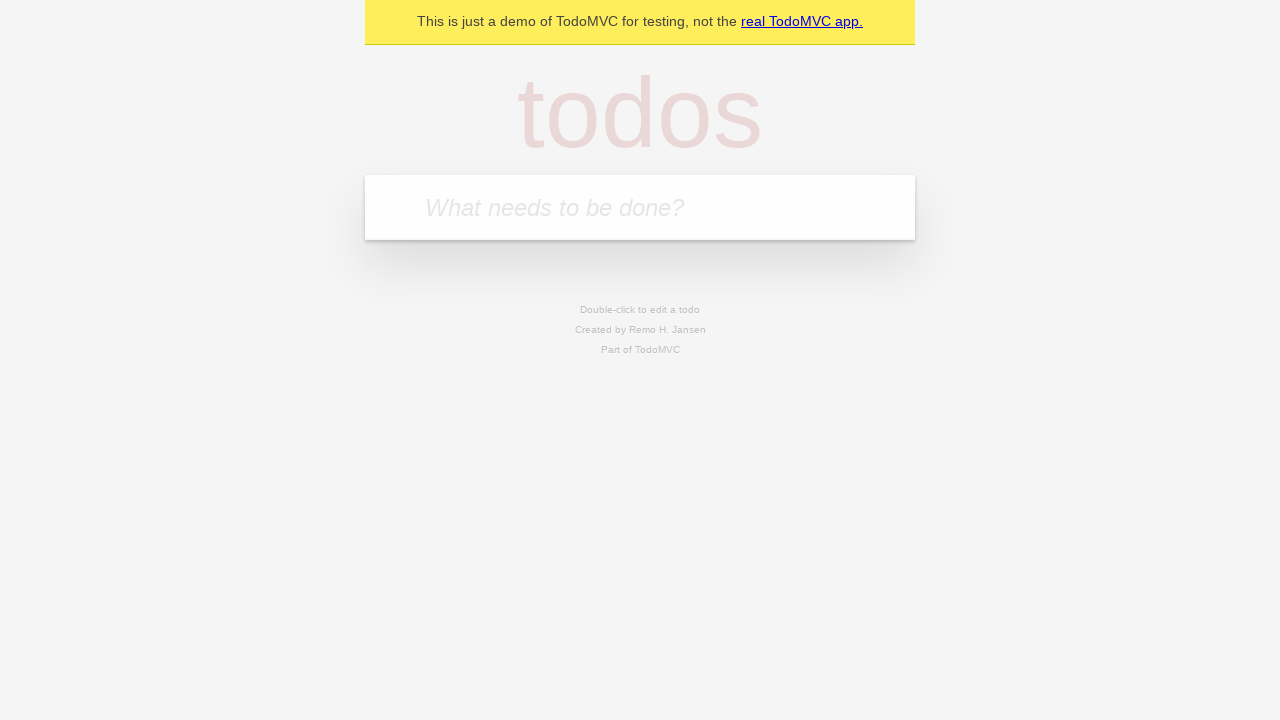

Filled first todo: 'buy some cheese' on internal:attr=[placeholder="What needs to be done?"i]
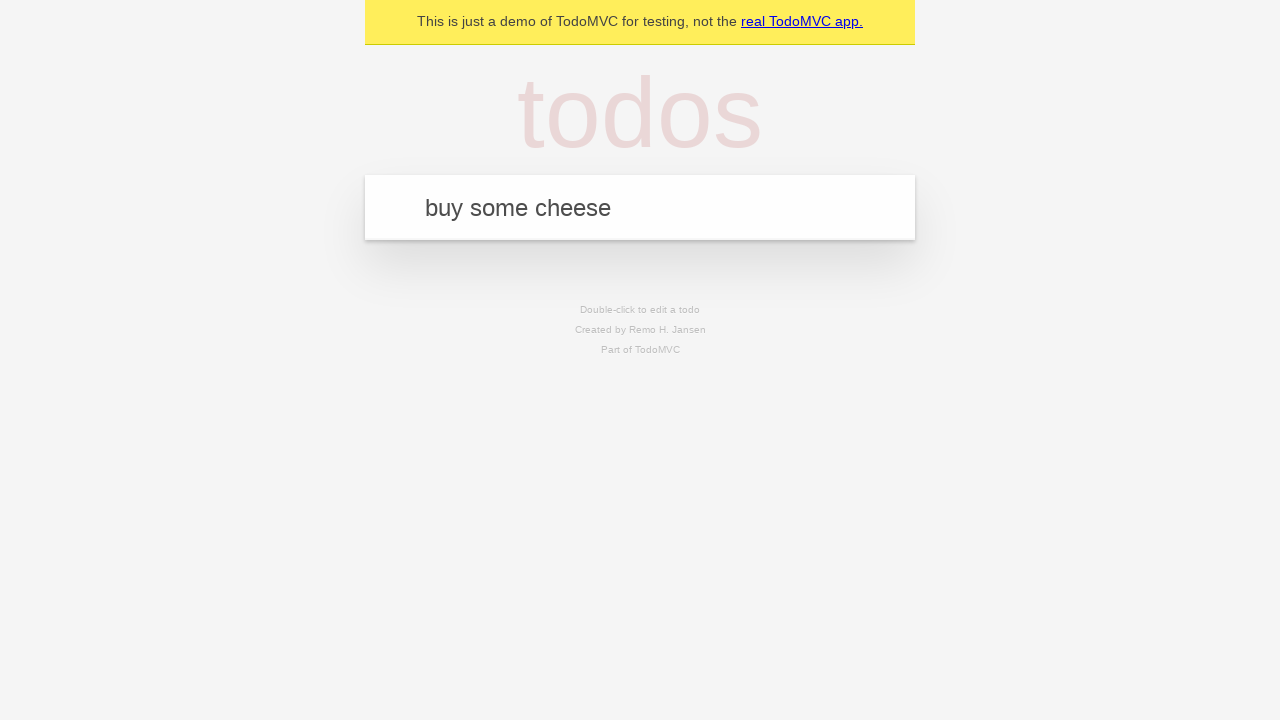

Pressed Enter to create first todo on internal:attr=[placeholder="What needs to be done?"i]
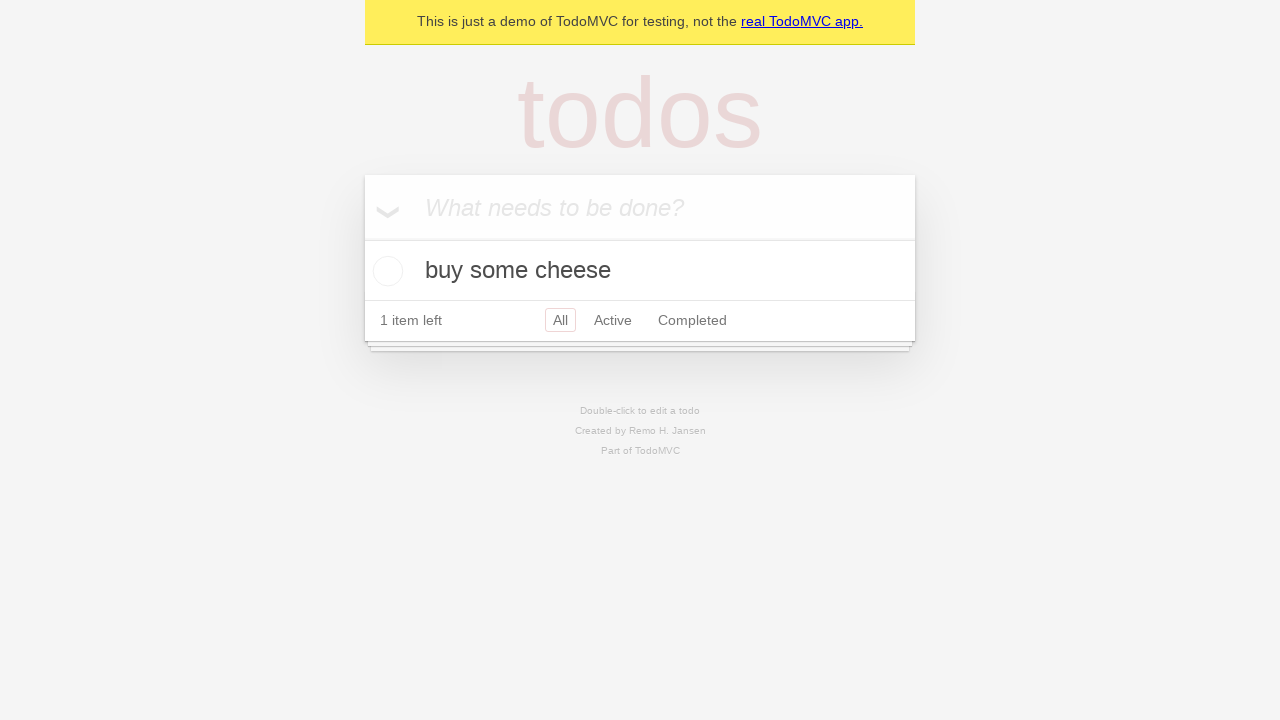

Filled second todo: 'feed the cat' on internal:attr=[placeholder="What needs to be done?"i]
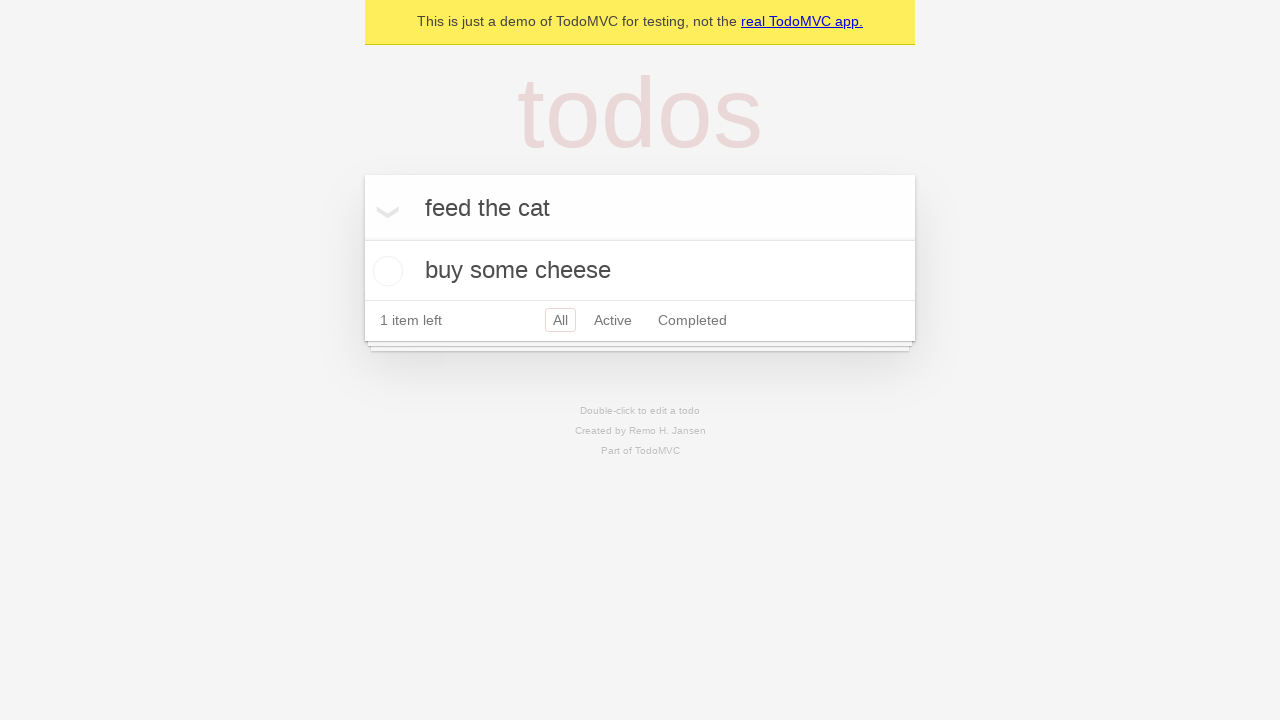

Pressed Enter to create second todo on internal:attr=[placeholder="What needs to be done?"i]
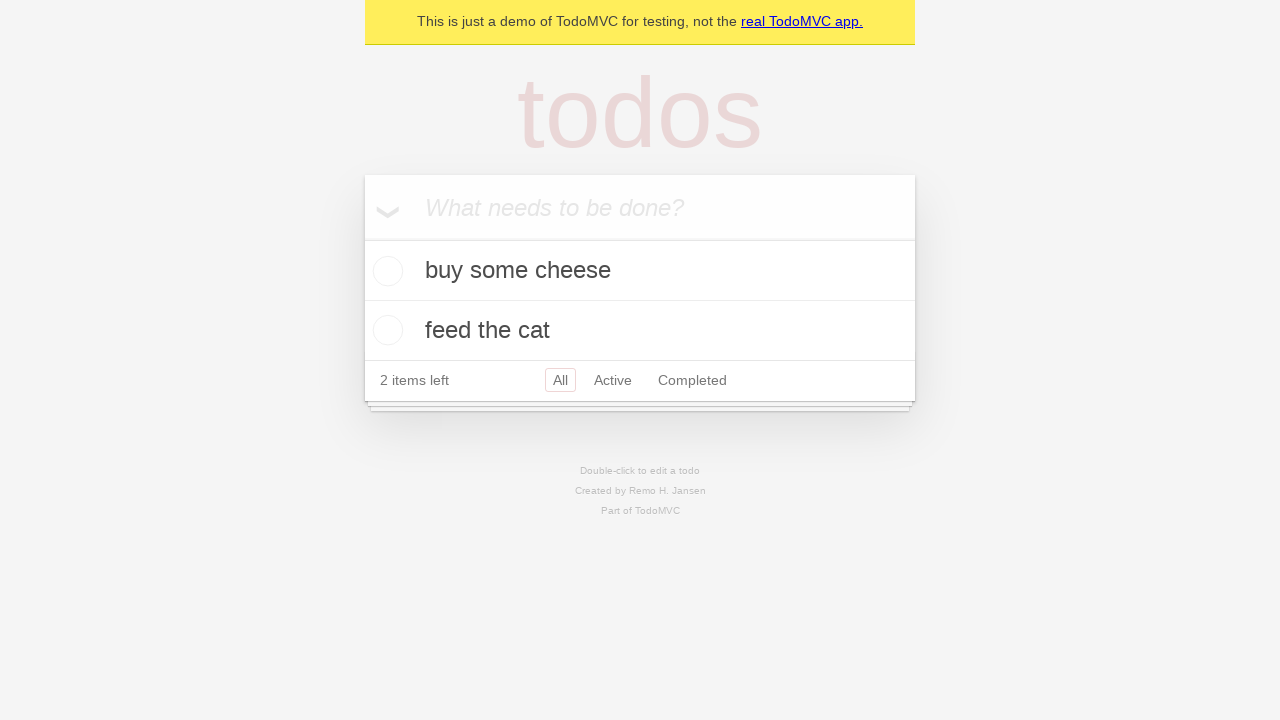

Filled third todo: 'book a doctors appointment' on internal:attr=[placeholder="What needs to be done?"i]
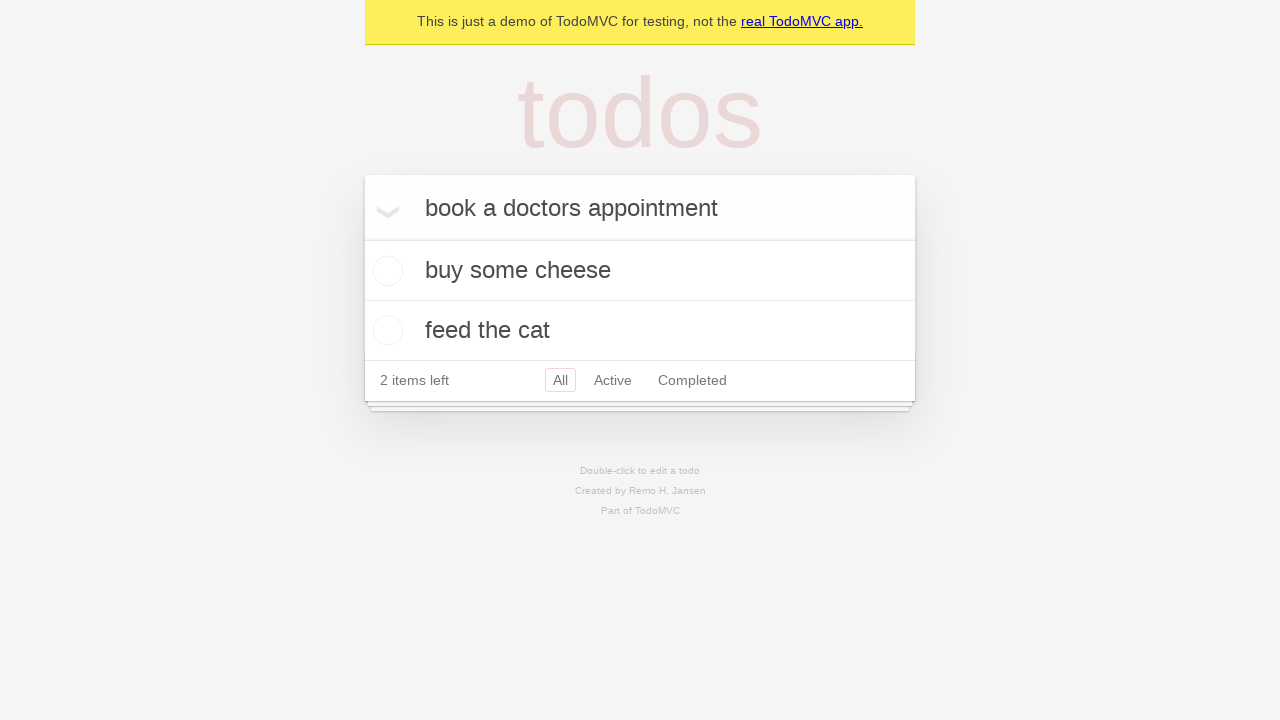

Pressed Enter to create third todo on internal:attr=[placeholder="What needs to be done?"i]
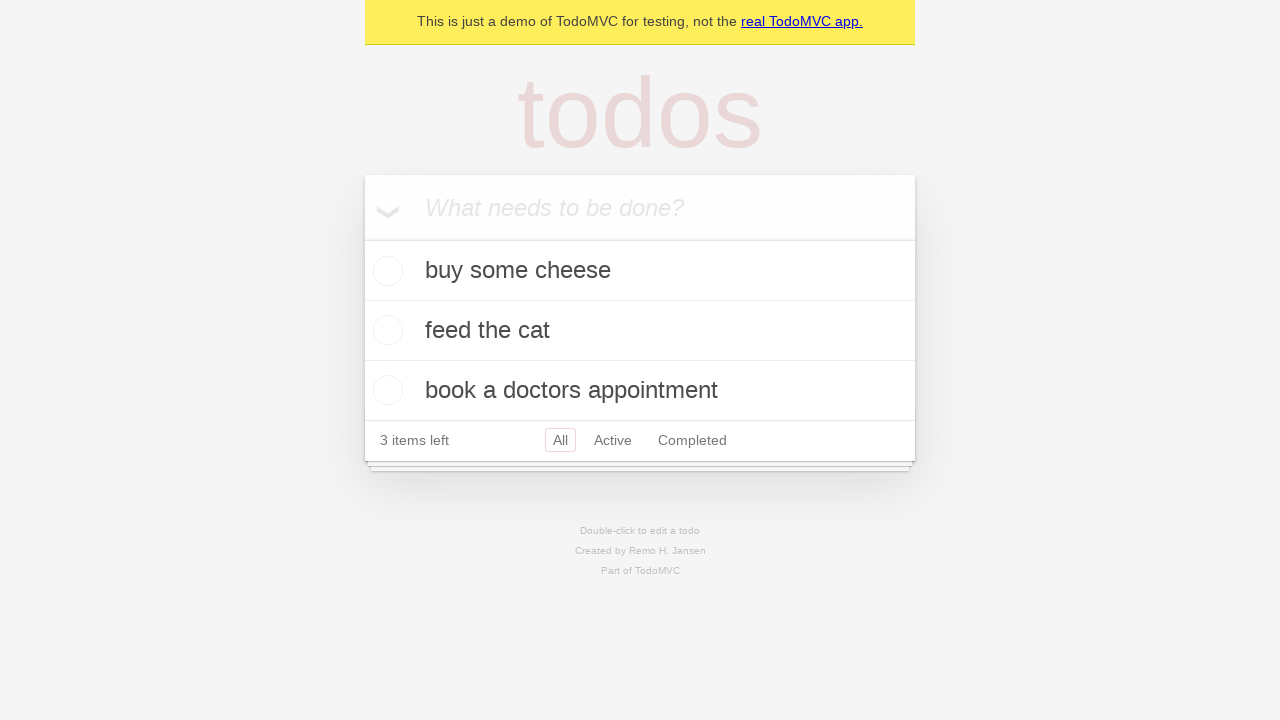

Waited for all 3 todos to be created in the DOM
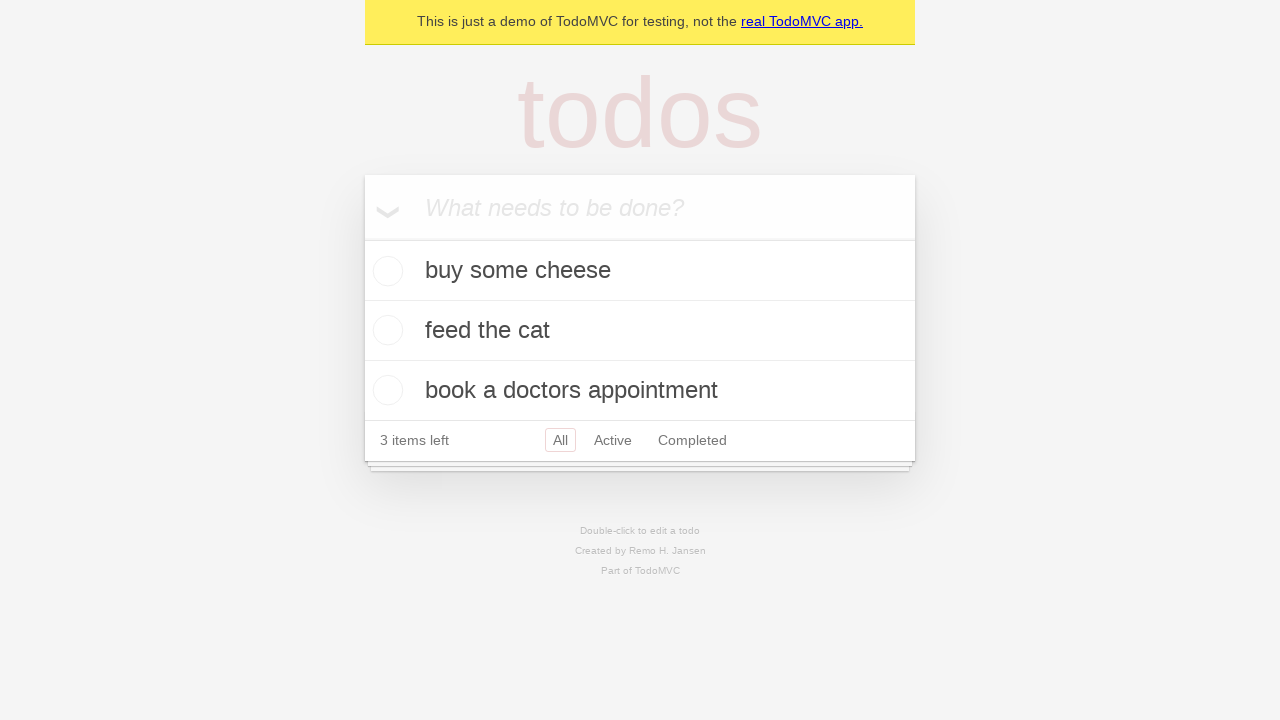

Located the 'Mark all as complete' checkbox
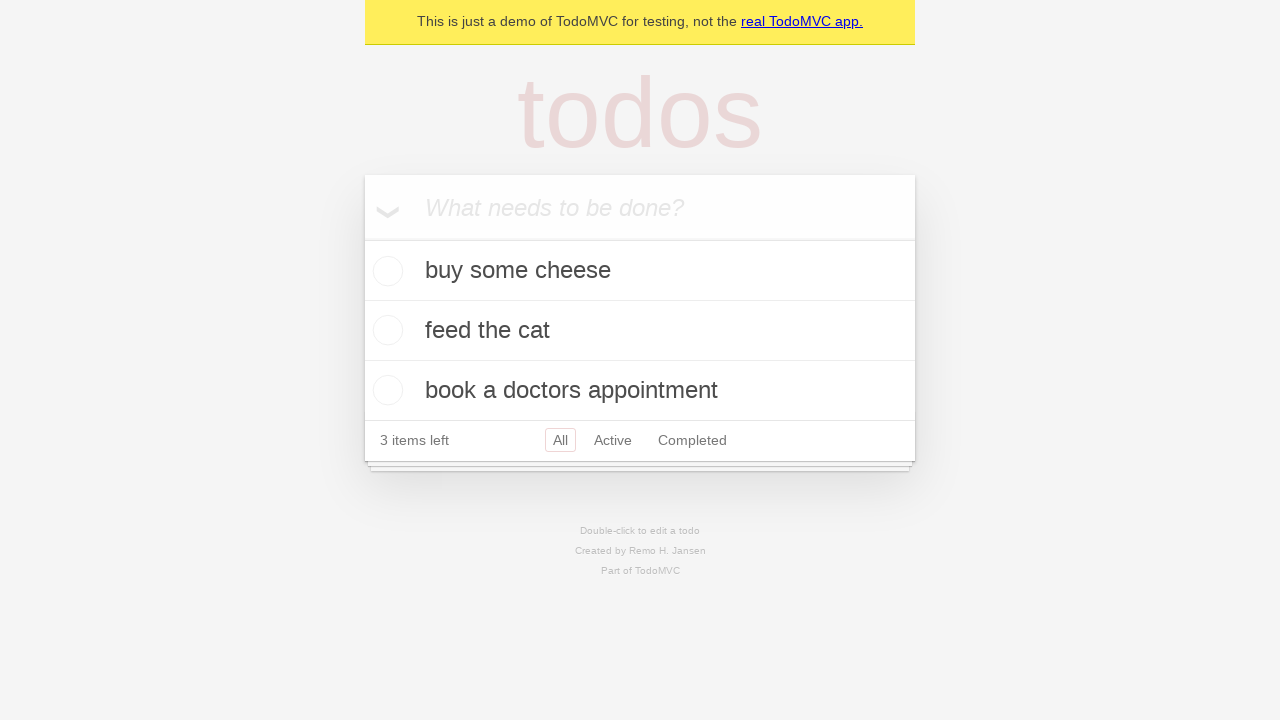

Checked the 'Mark all as complete' checkbox to complete all todos at (362, 238) on internal:label="Mark all as complete"i
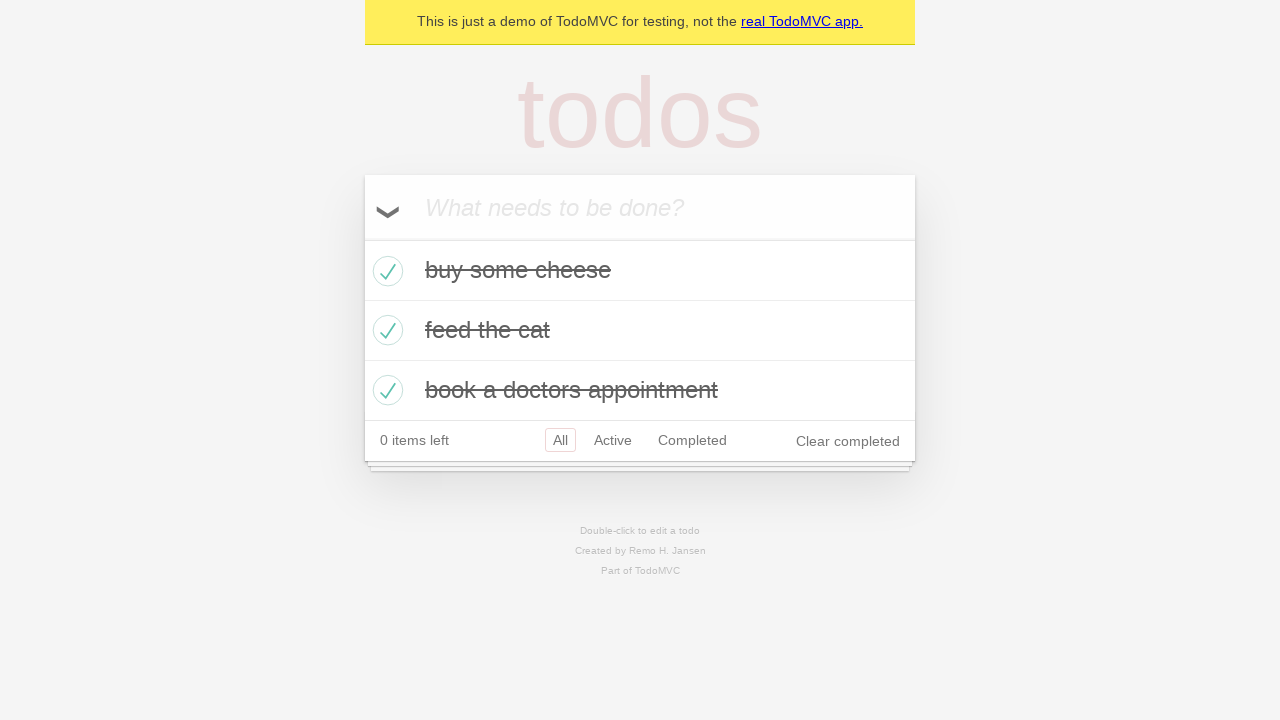

Located the first todo item
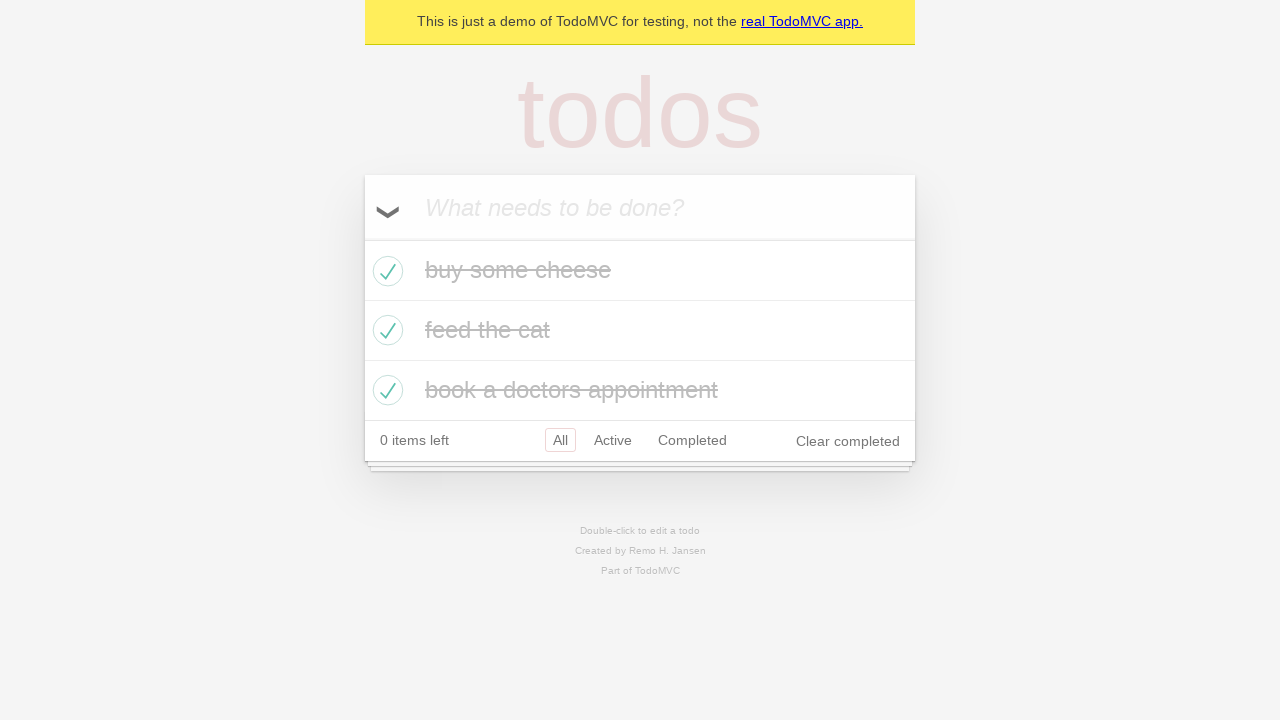

Unchecked the first todo checkbox to mark it as incomplete at (385, 271) on internal:testid=[data-testid="todo-item"s] >> nth=0 >> internal:role=checkbox
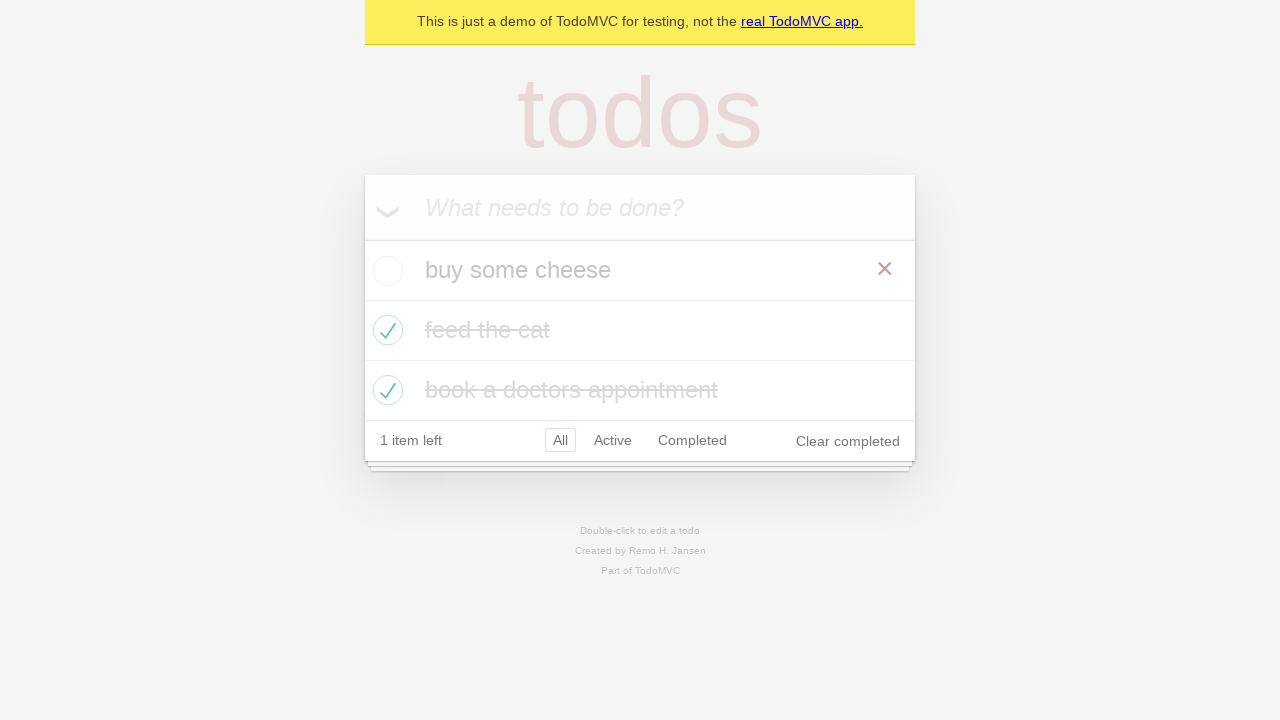

Checked the first todo checkbox again to mark it as complete at (385, 271) on internal:testid=[data-testid="todo-item"s] >> nth=0 >> internal:role=checkbox
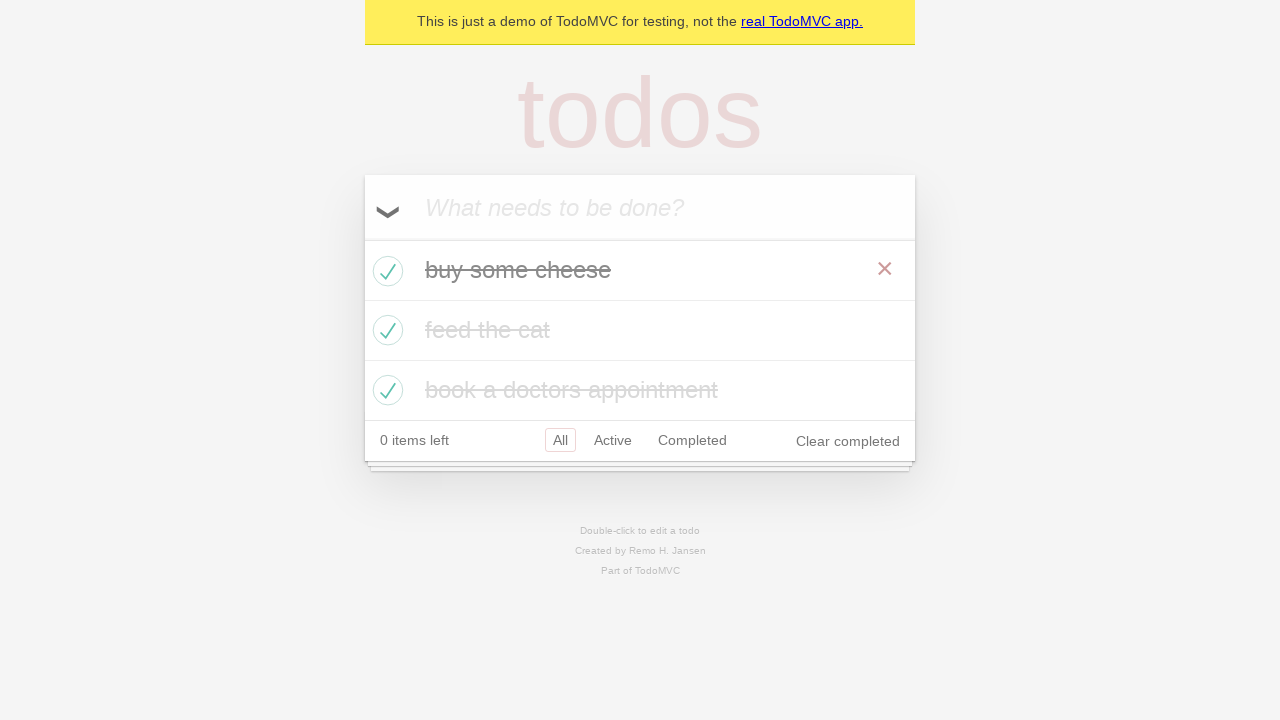

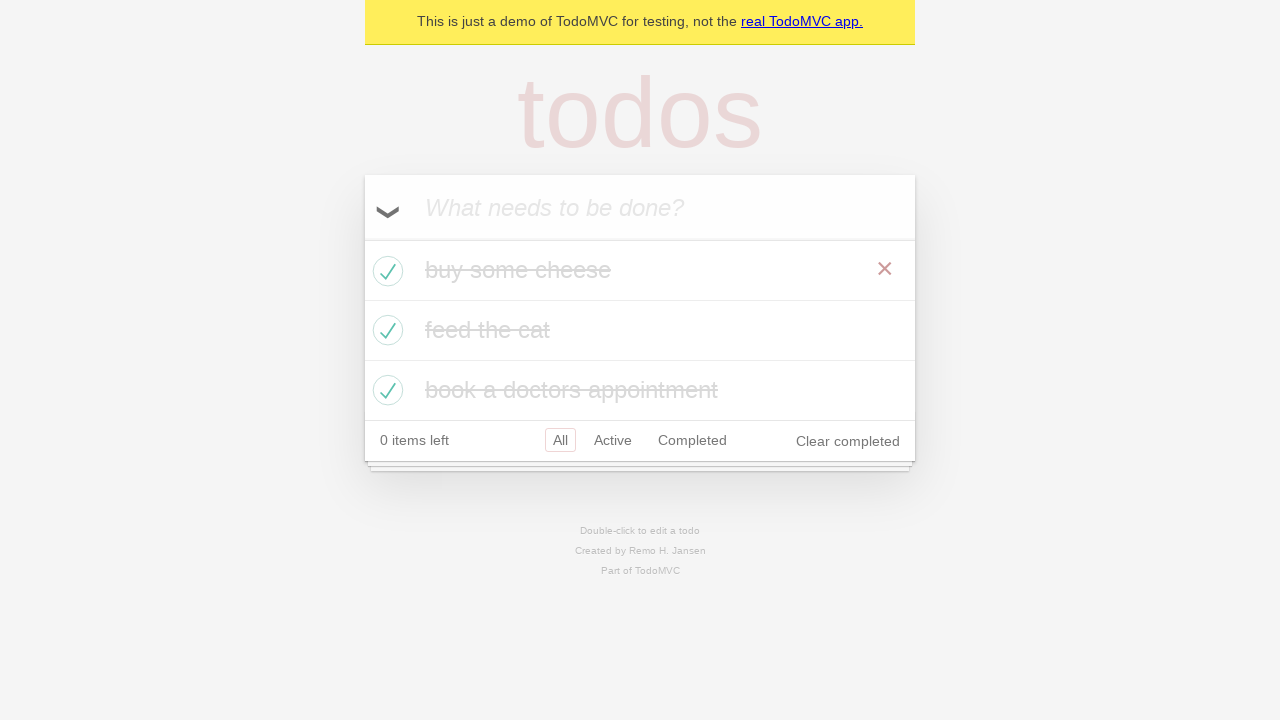